Tests whether the New User Registration link is enabled on the CMS portal page

Starting URL: https://portal.cms.gov/portal/

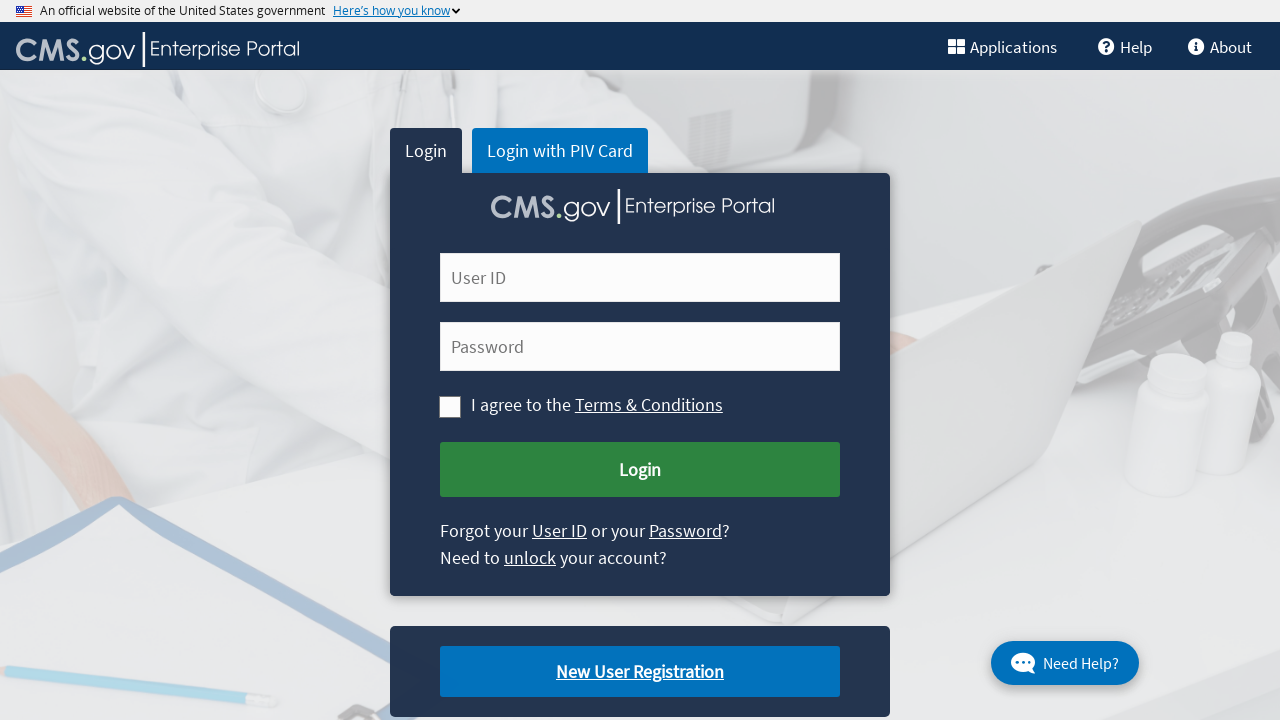

Navigated to CMS portal homepage
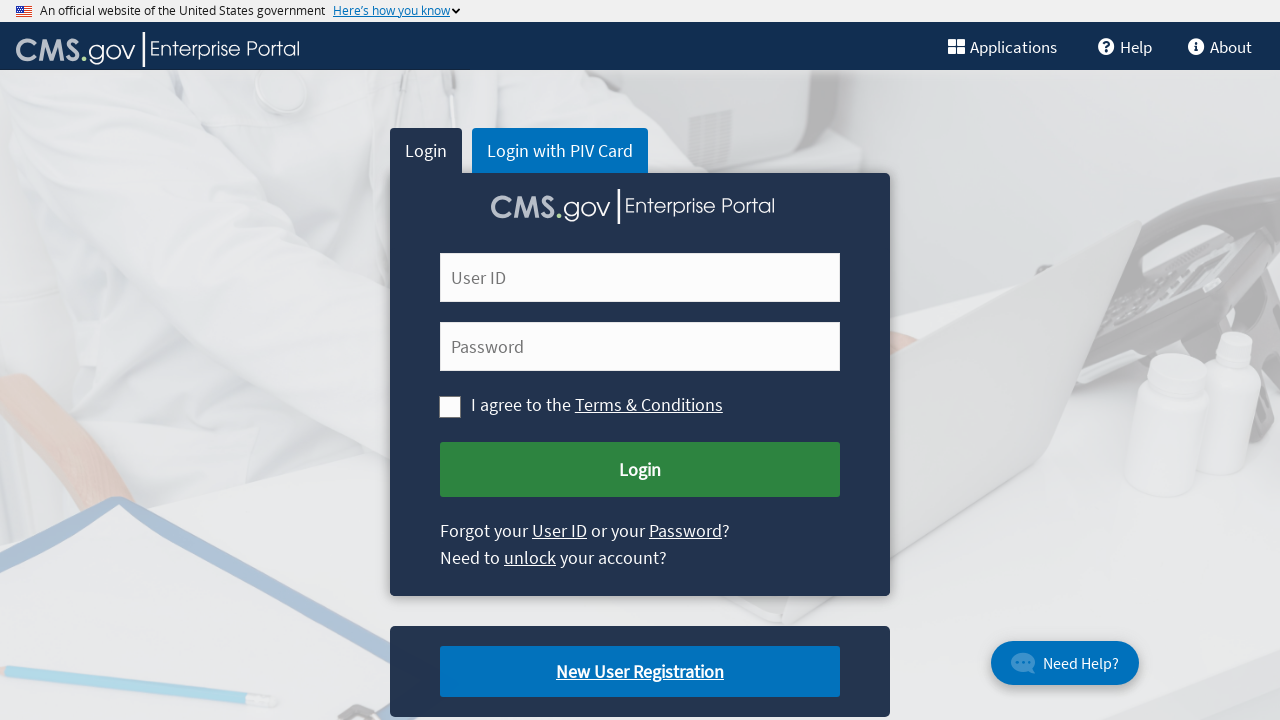

Located New User Registration link element
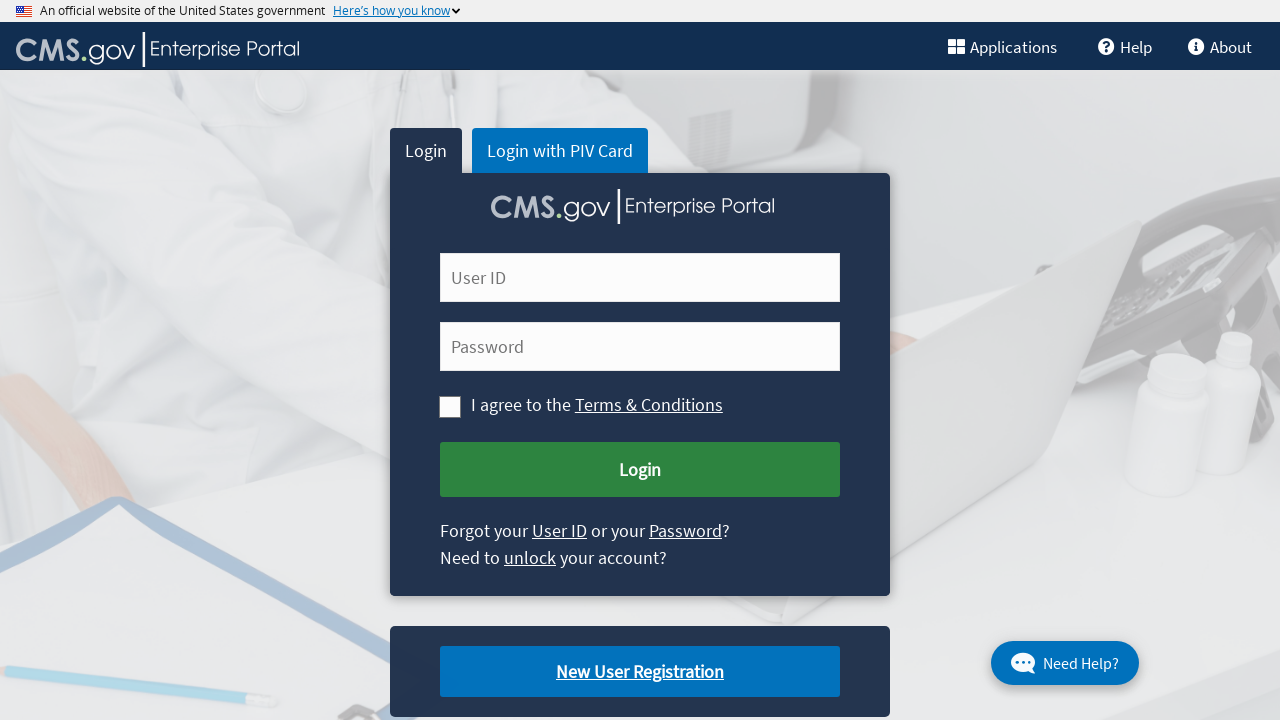

Checked if New User Registration link is enabled
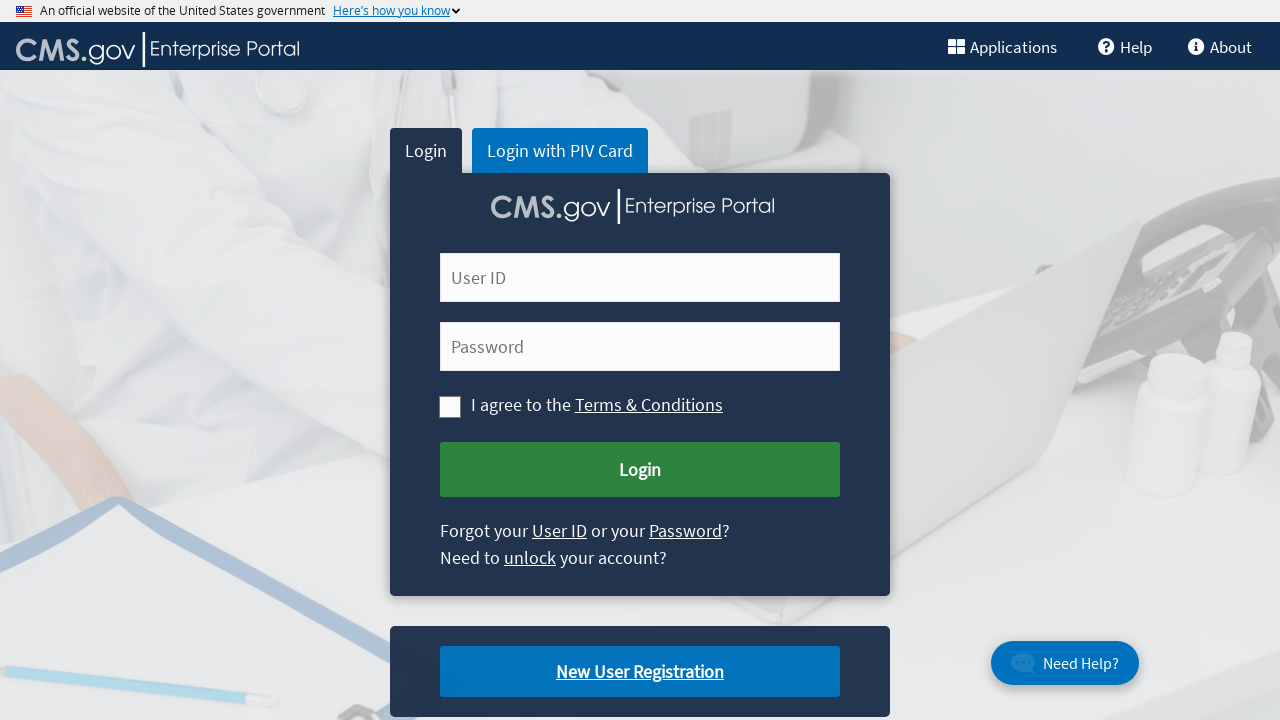

New User Registration link enabled status: True
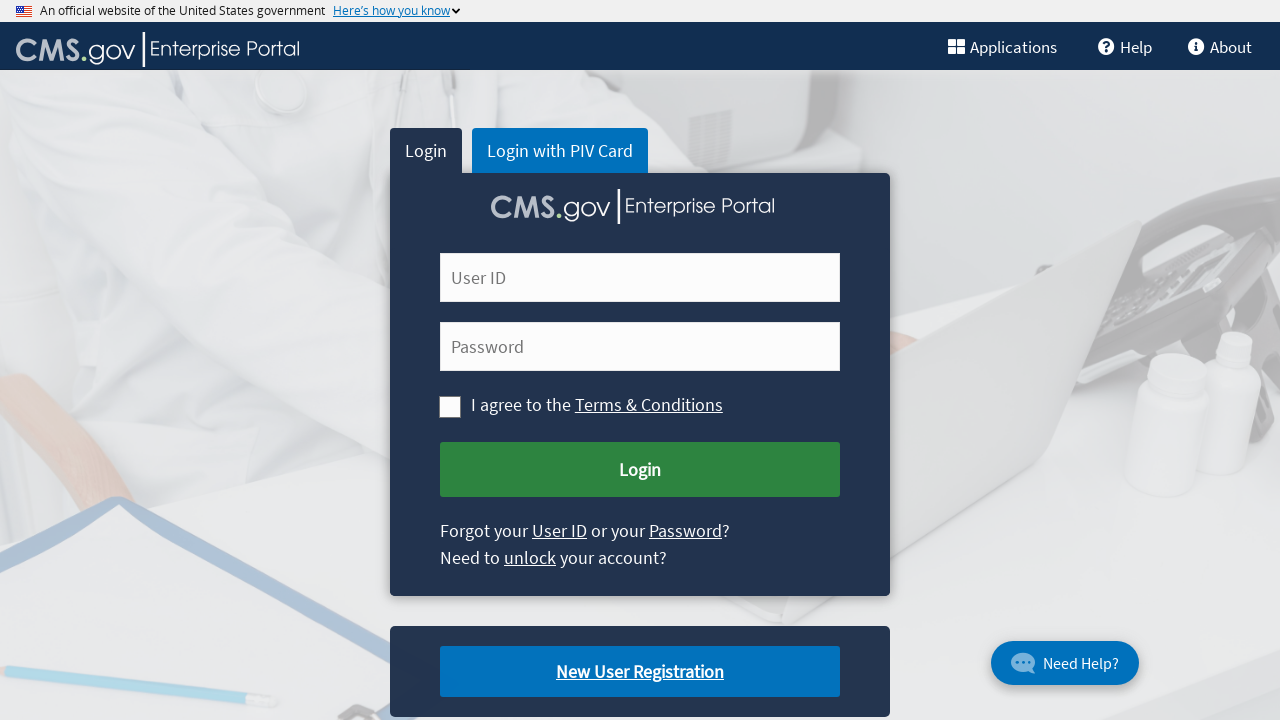

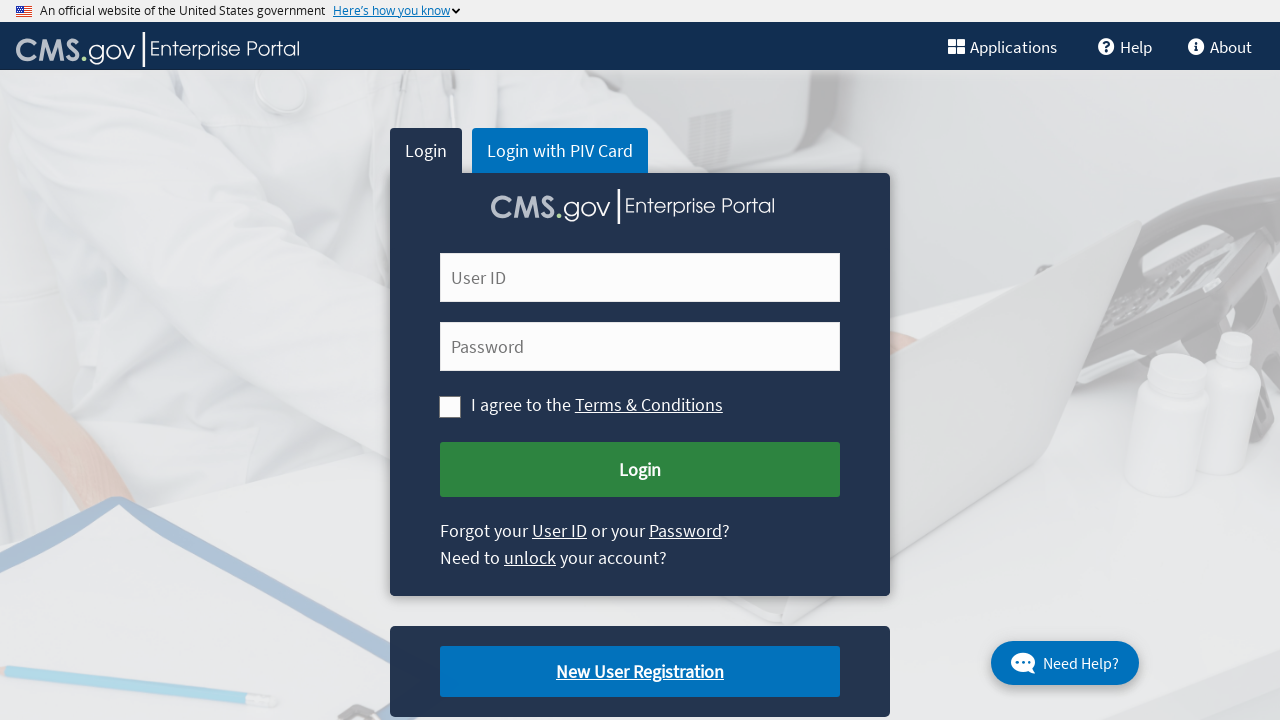